Tests adding a product to cart on DemoBlaze website by clicking the add to cart button and handling the confirmation alert popup.

Starting URL: https://www.demoblaze.com/prod.html?idp_=1

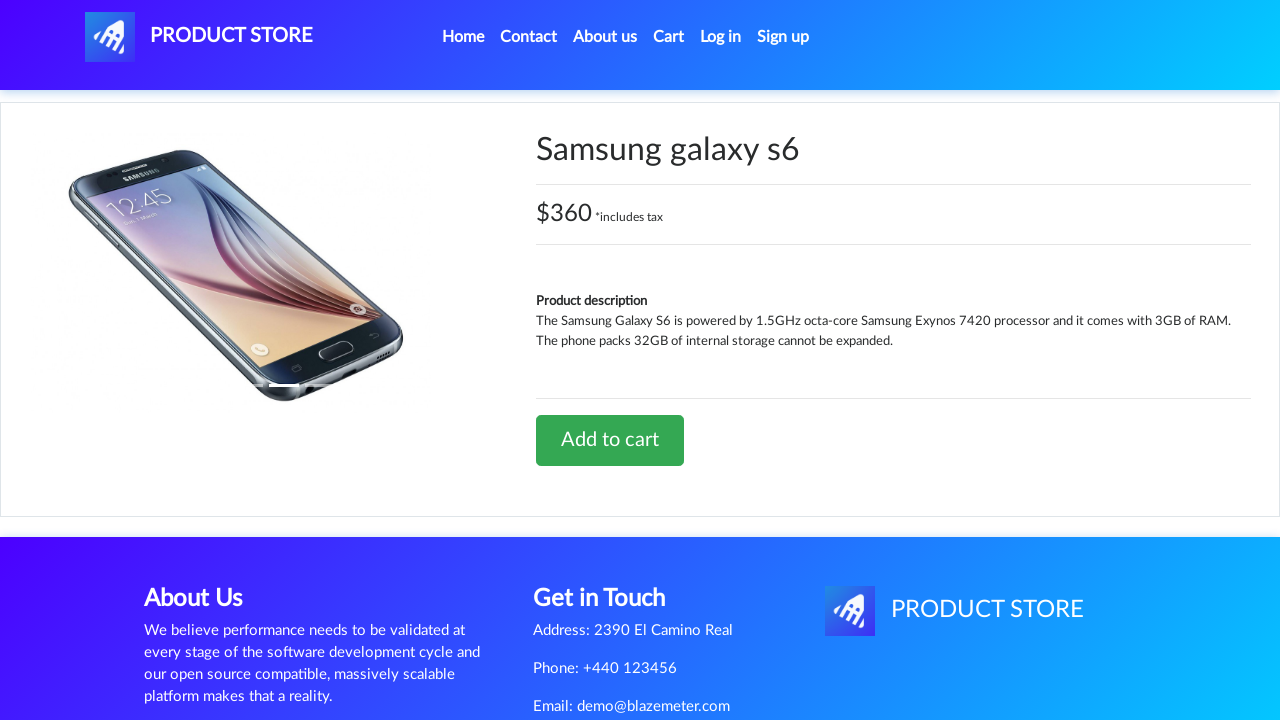

Set up dialog event handler for confirmation popup
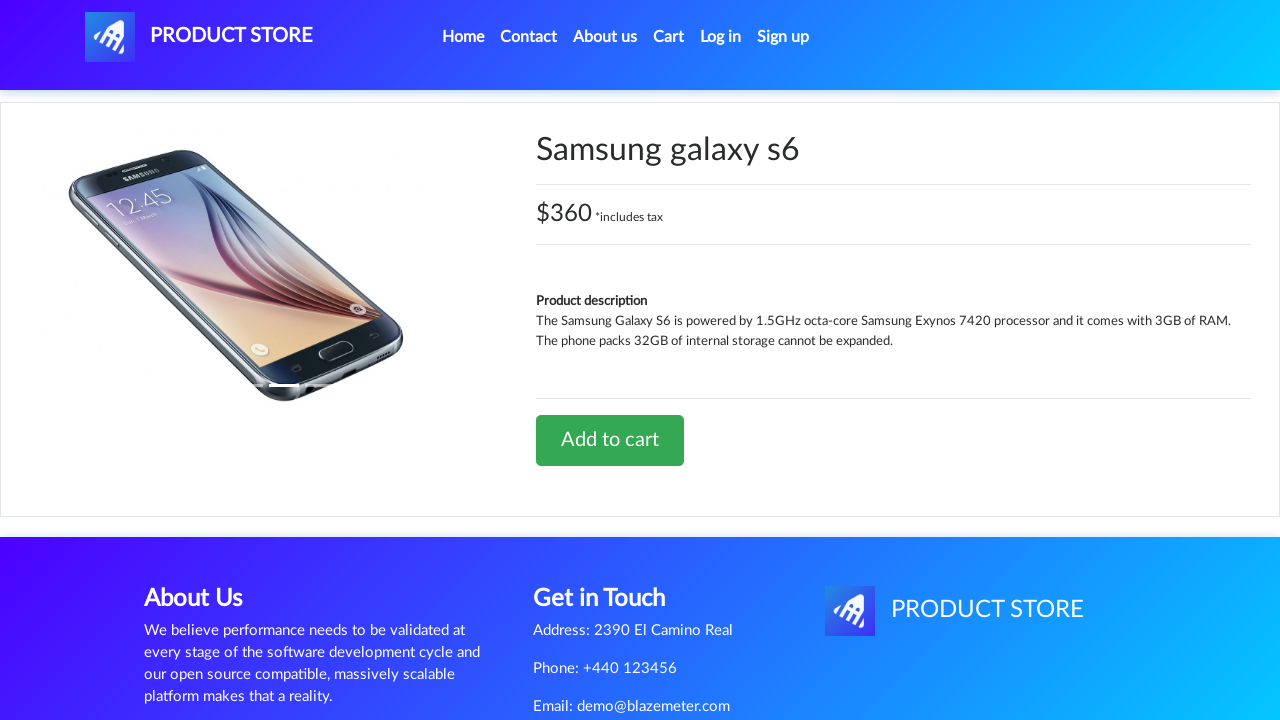

Clicked 'Add to Cart' button for product at (610, 440) on [onclick="addToCart(1)"]
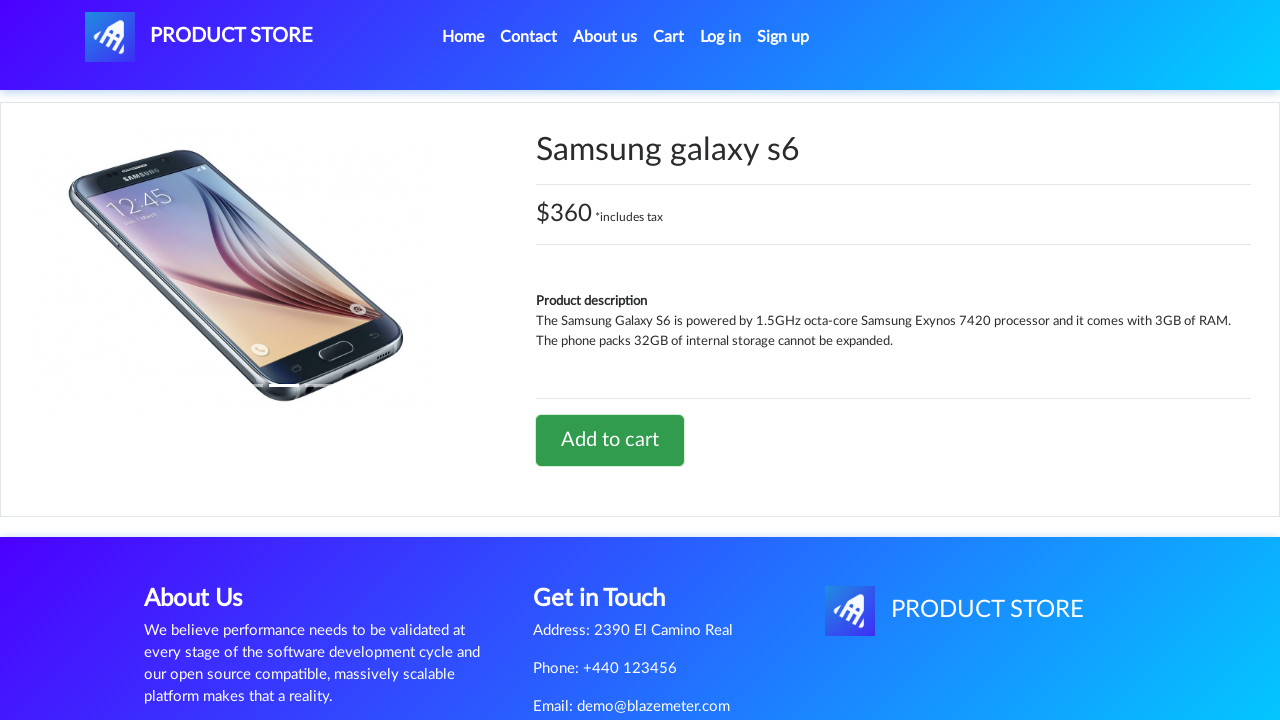

Waited for confirmation dialog to be processed
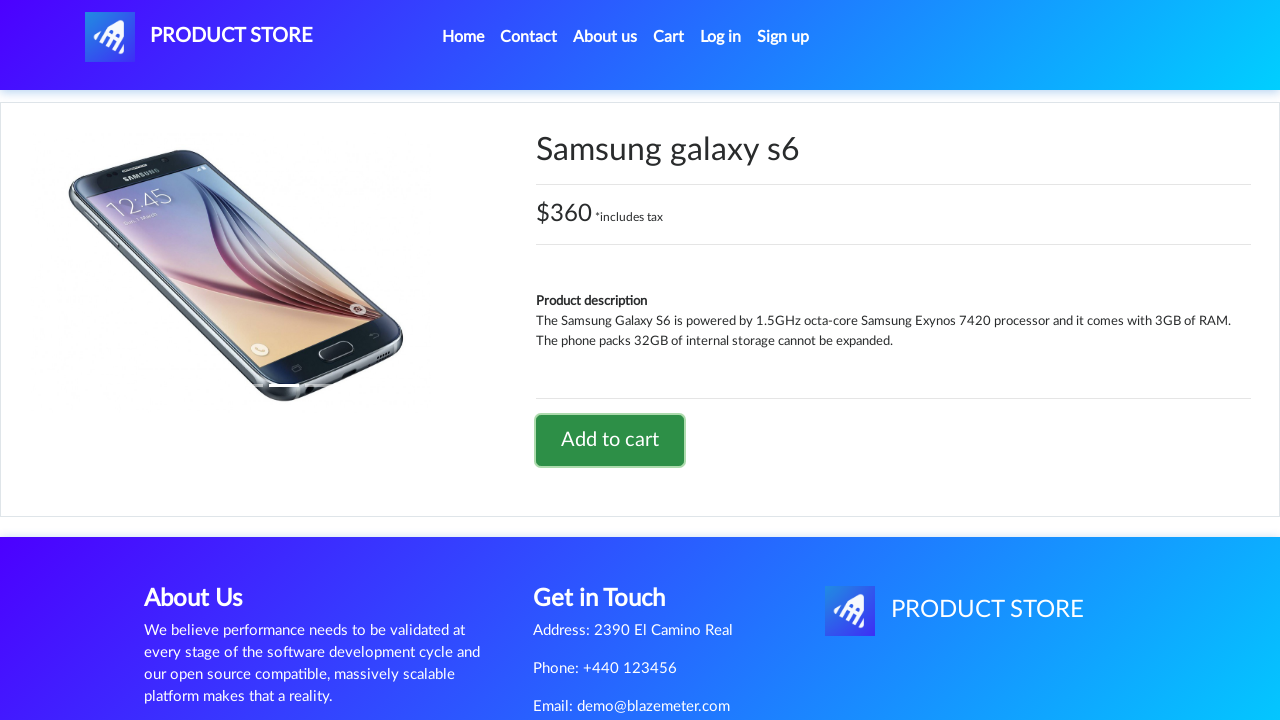

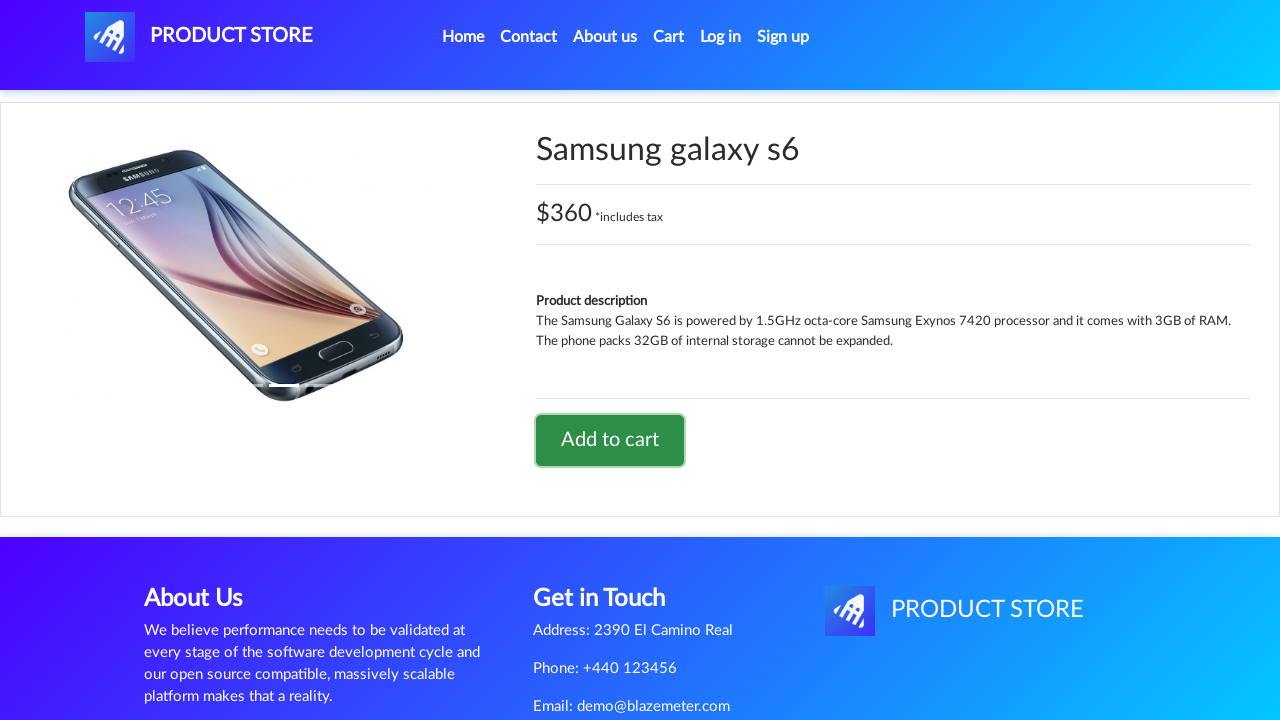